Tests a registration form by filling in first name, last name, and email fields, then submitting the form and verifying the success message.

Starting URL: http://suninjuly.github.io/registration1.html

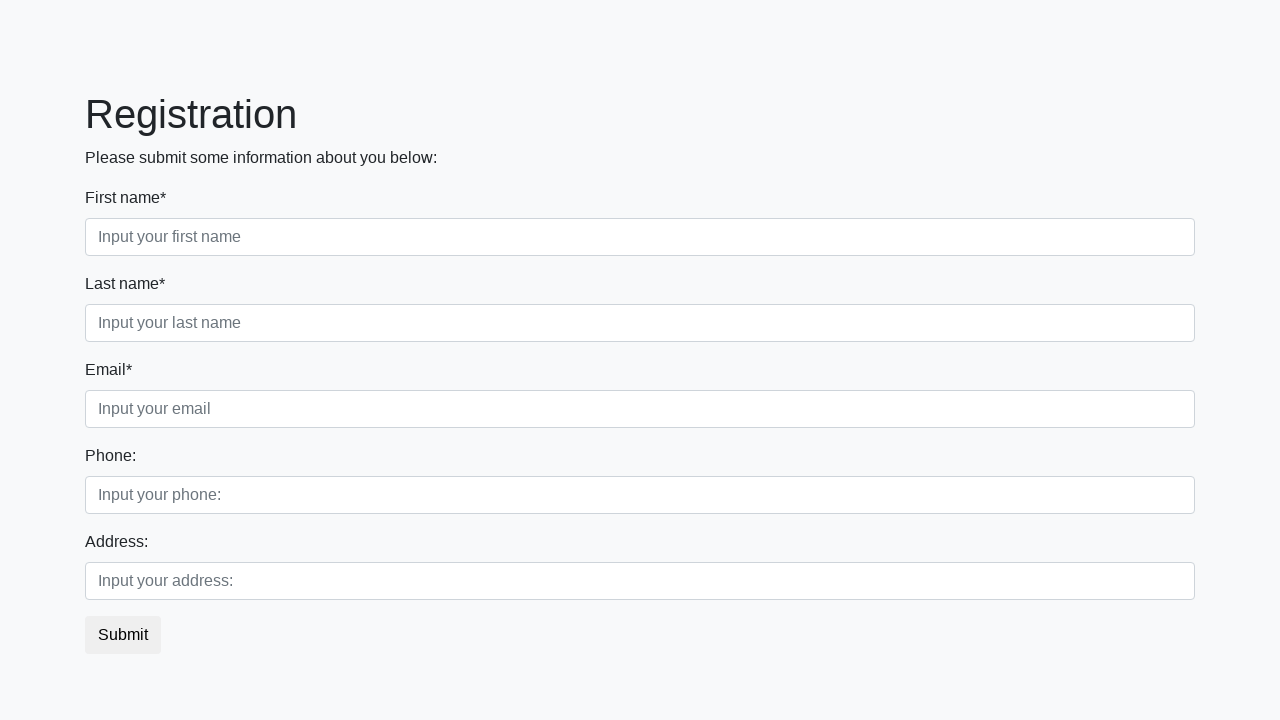

Filled first name field with 'First name' on .first
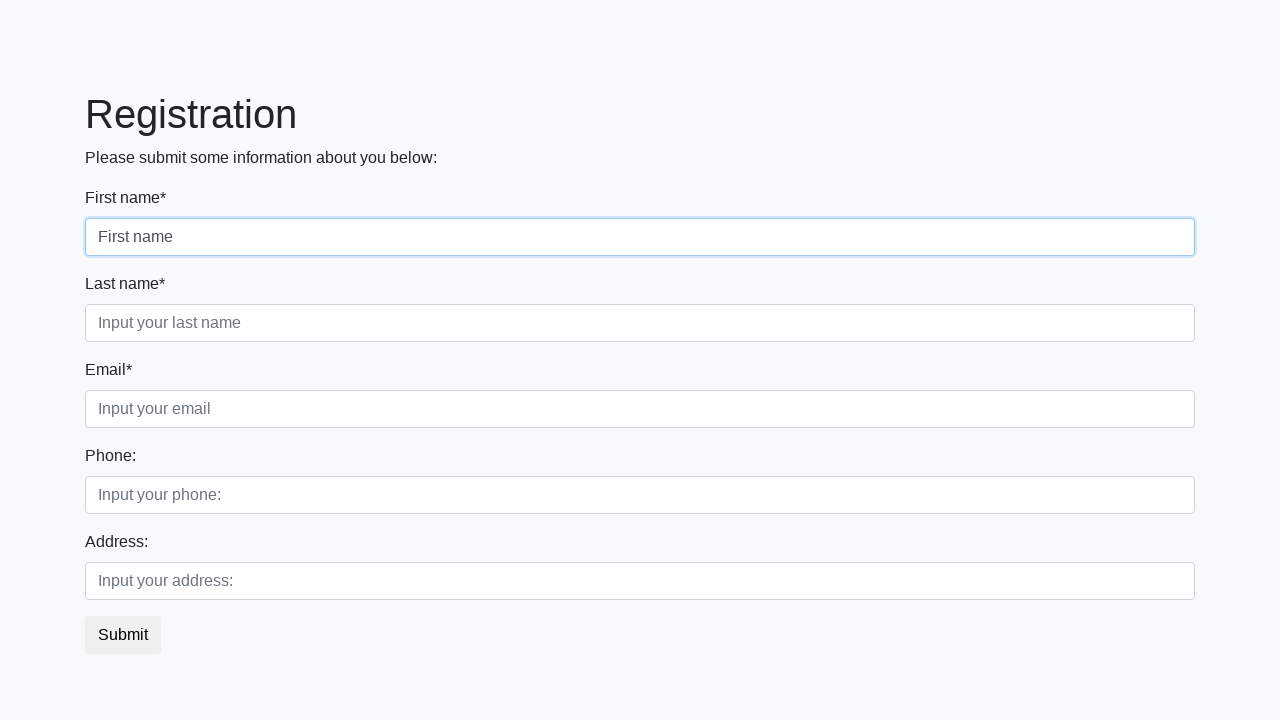

Filled last name field with 'Last name' on .first_block .second
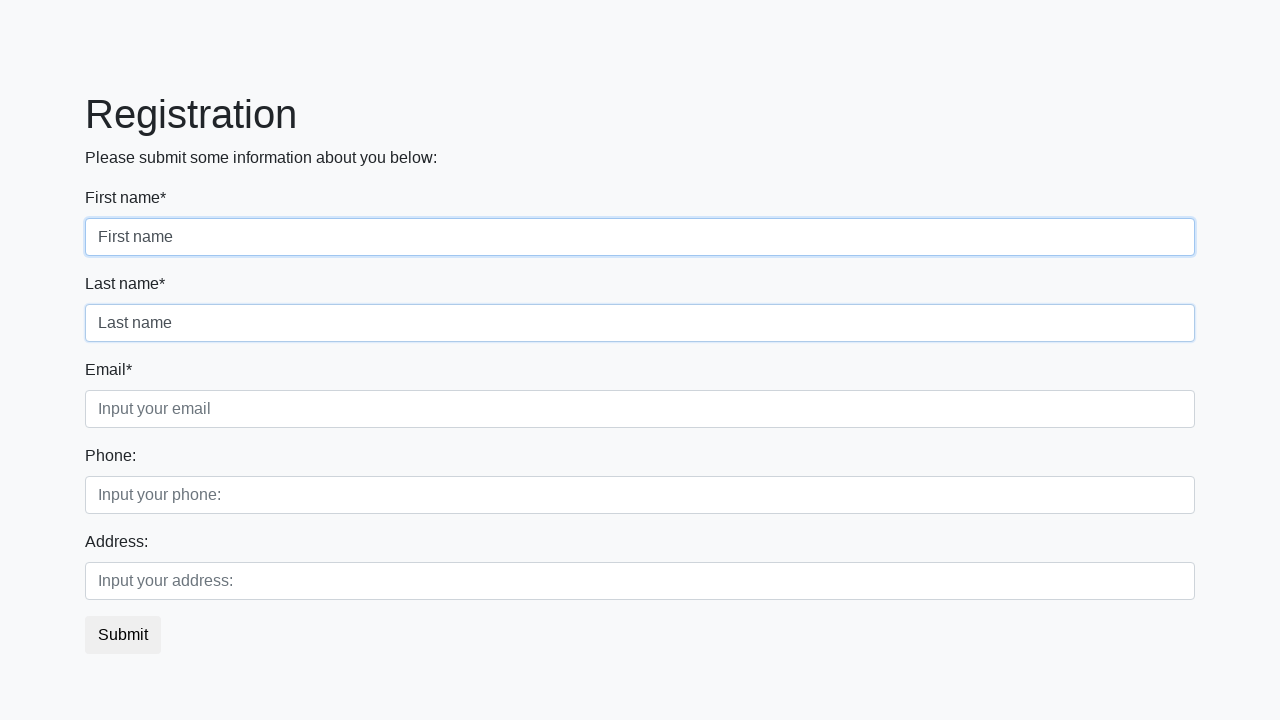

Filled email field with 'email' on .third
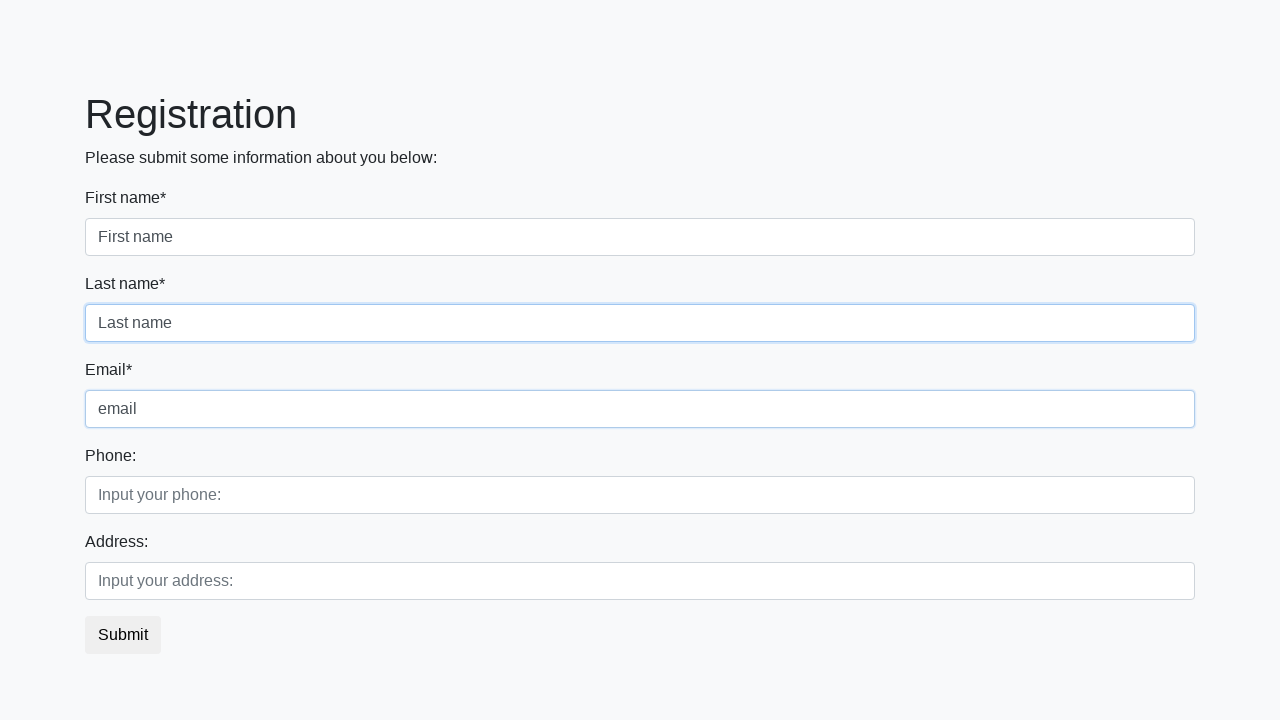

Clicked submit button to register at (123, 635) on .btn
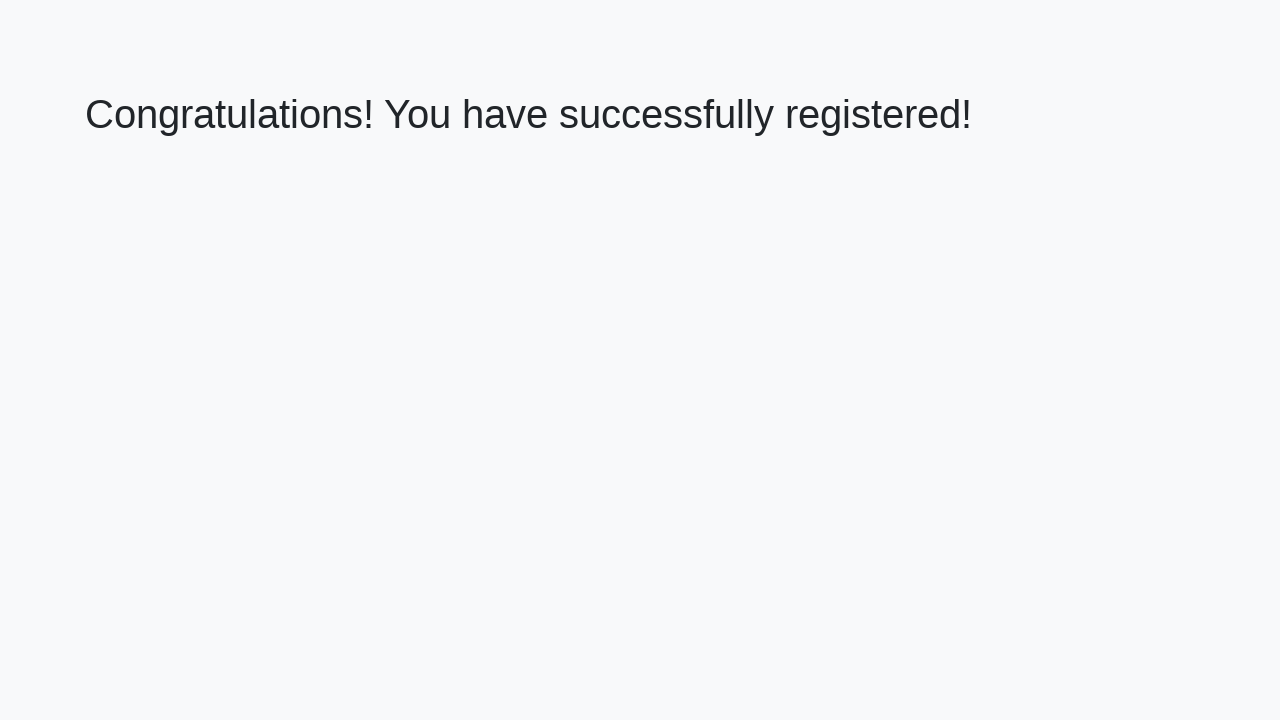

Success message heading loaded
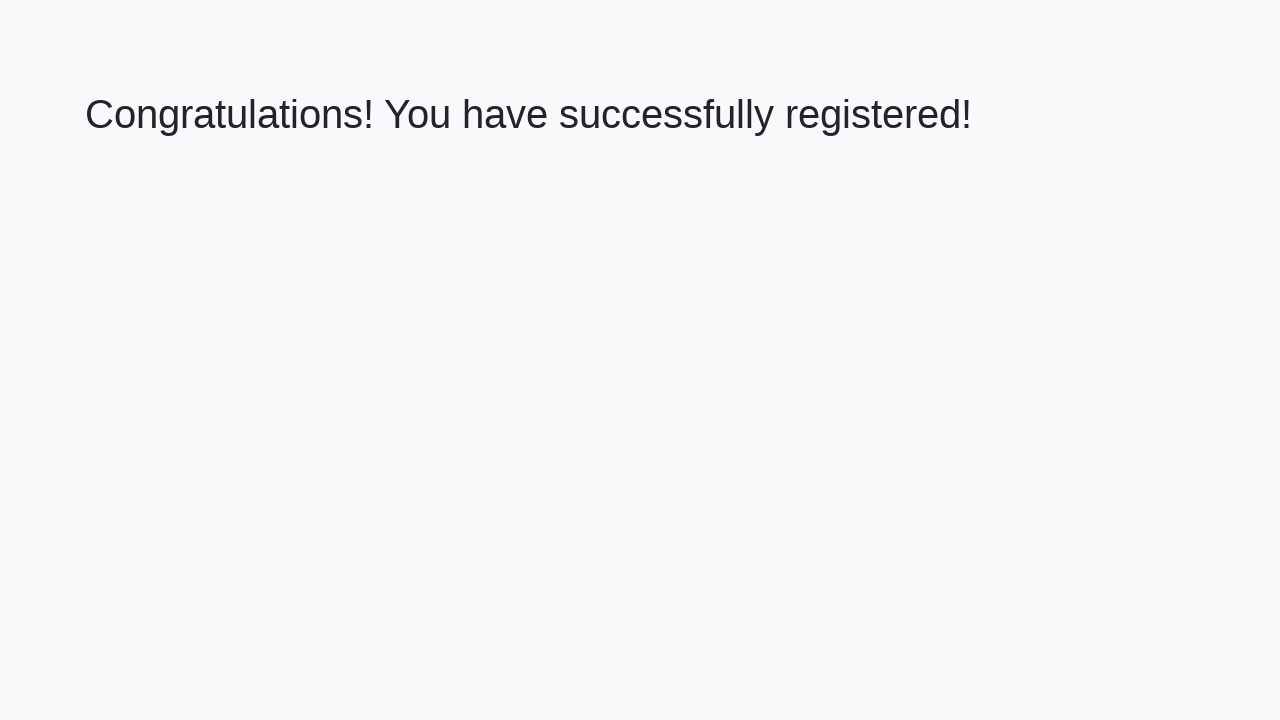

Verified success message: 'Congratulations! You have successfully registered!'
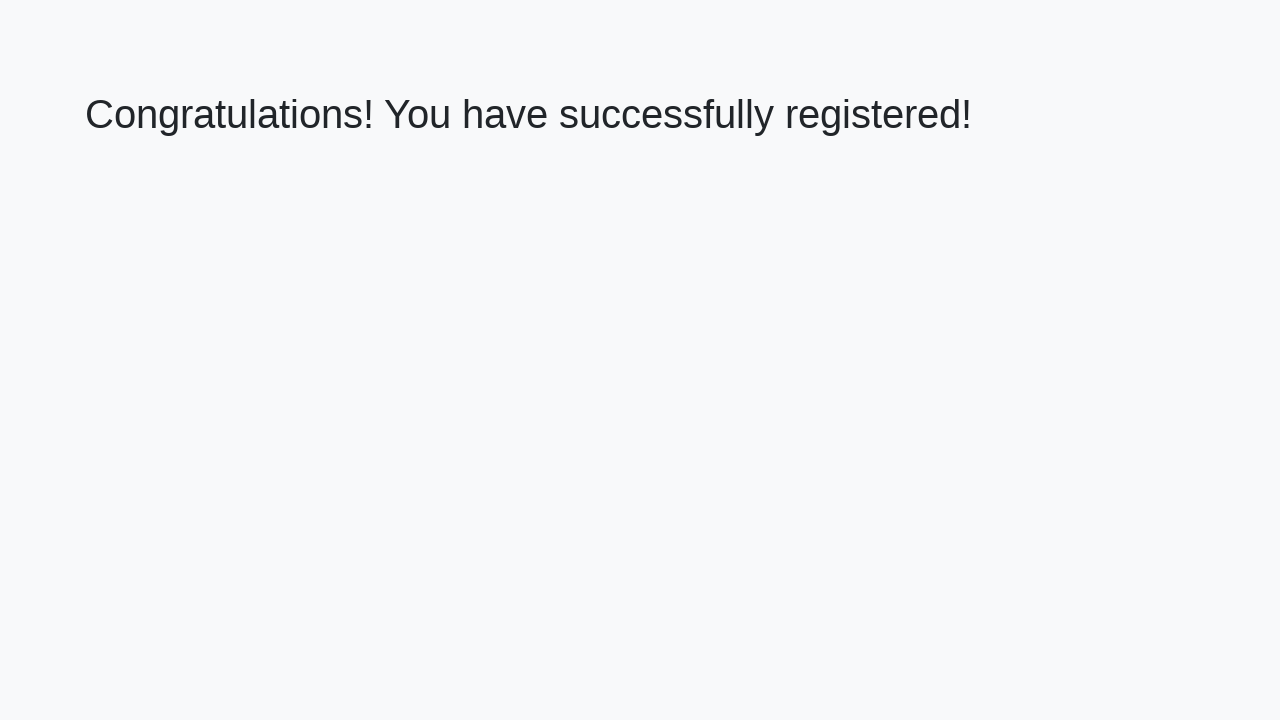

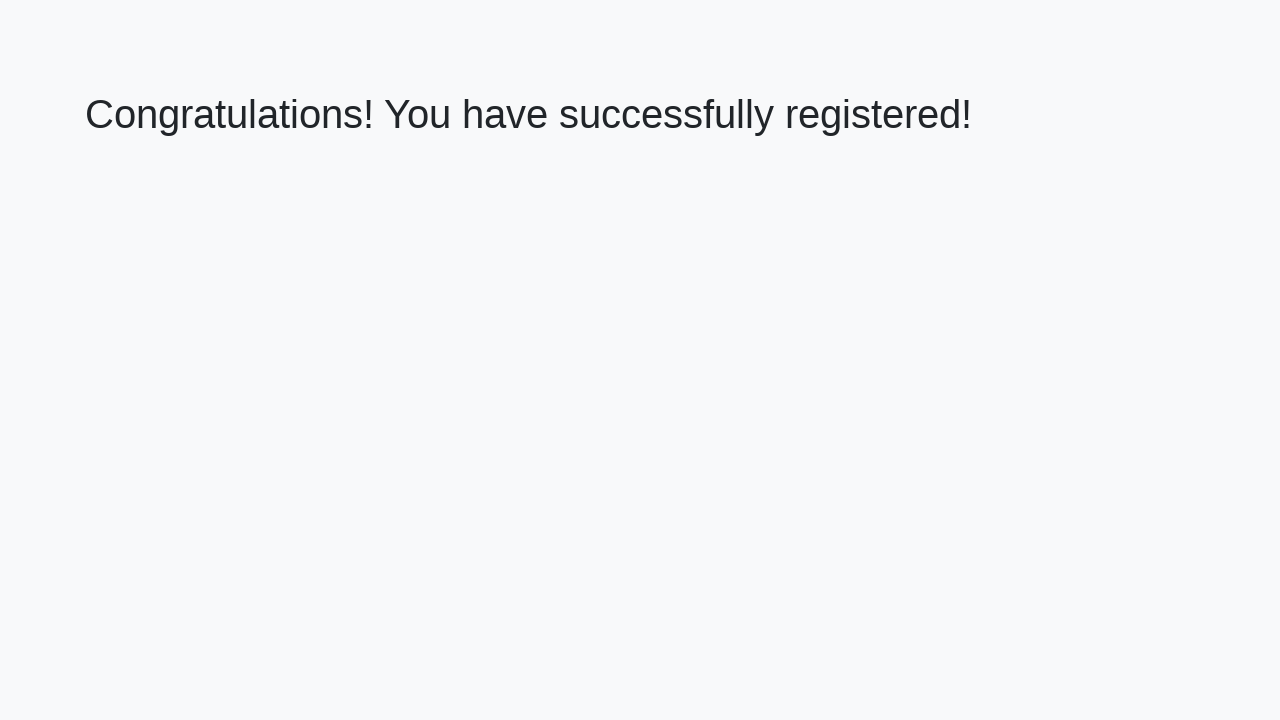